Navigates to Demo Tables and verifies employee IDs can be accessed from the Employee Manager table

Starting URL: http://automationbykrishna.com

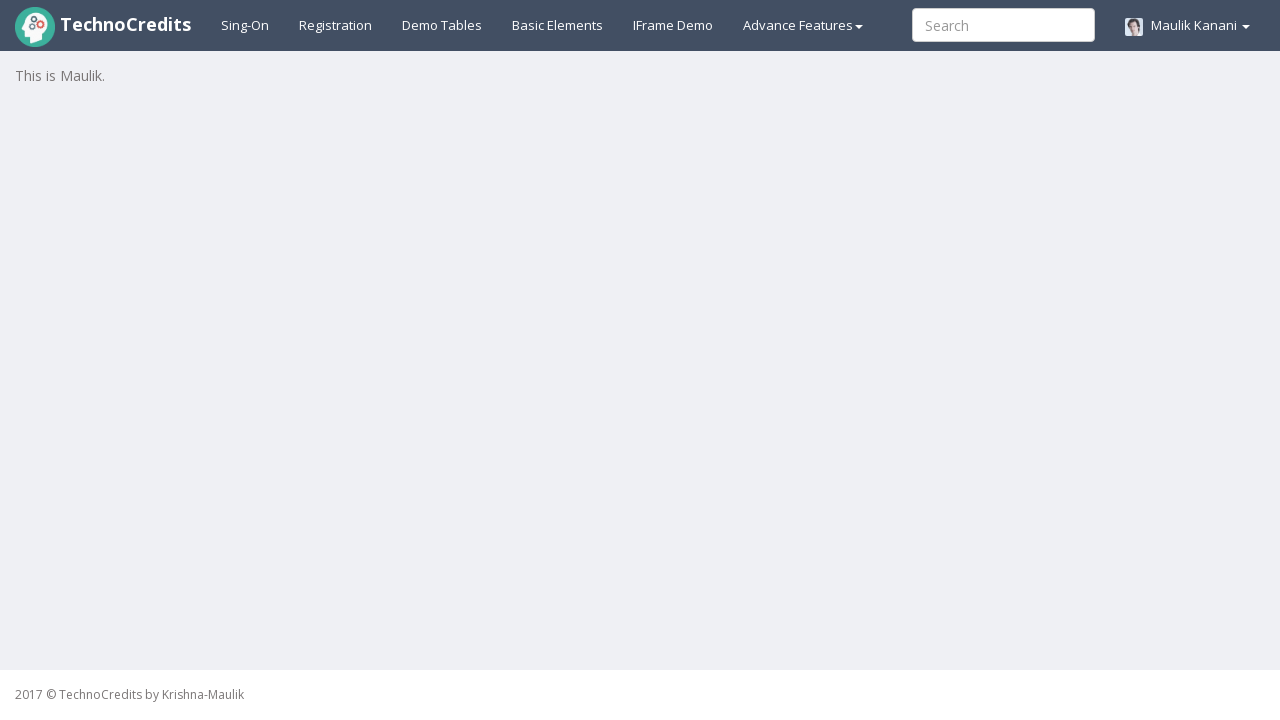

Clicked on Demo Tables tab at (442, 25) on a:text('Demo Tables')
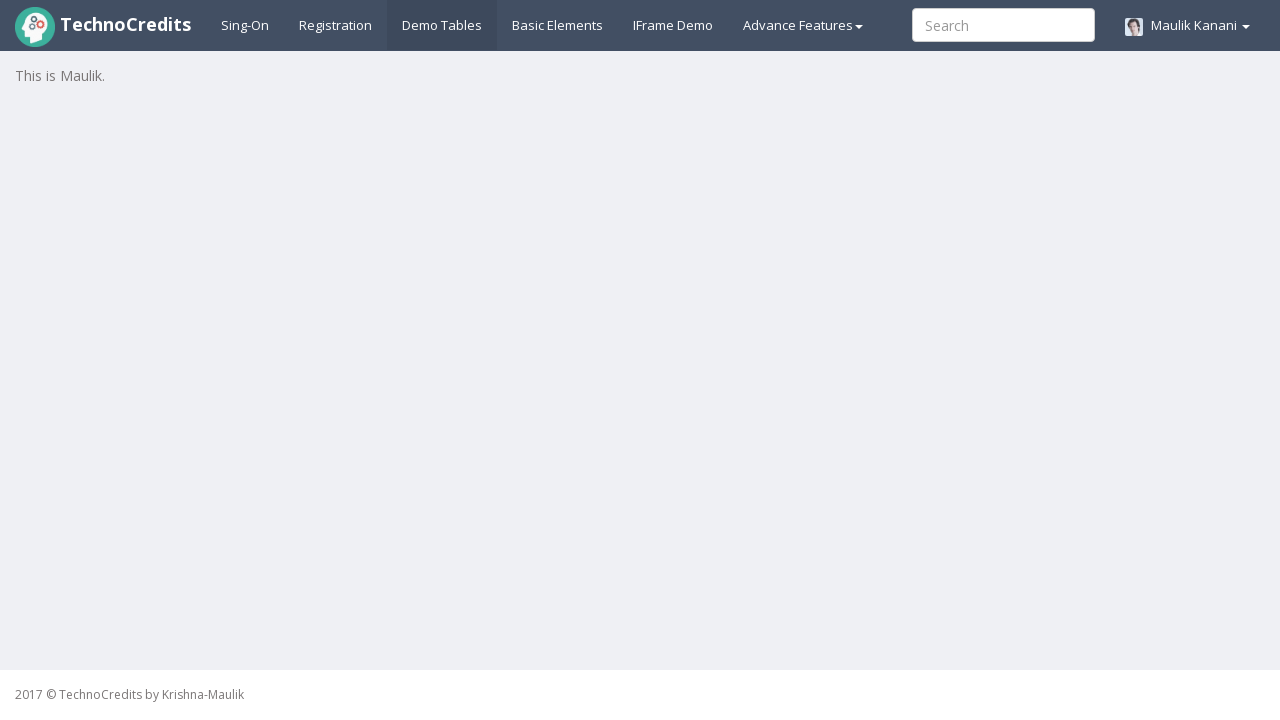

Employee Manager table loaded
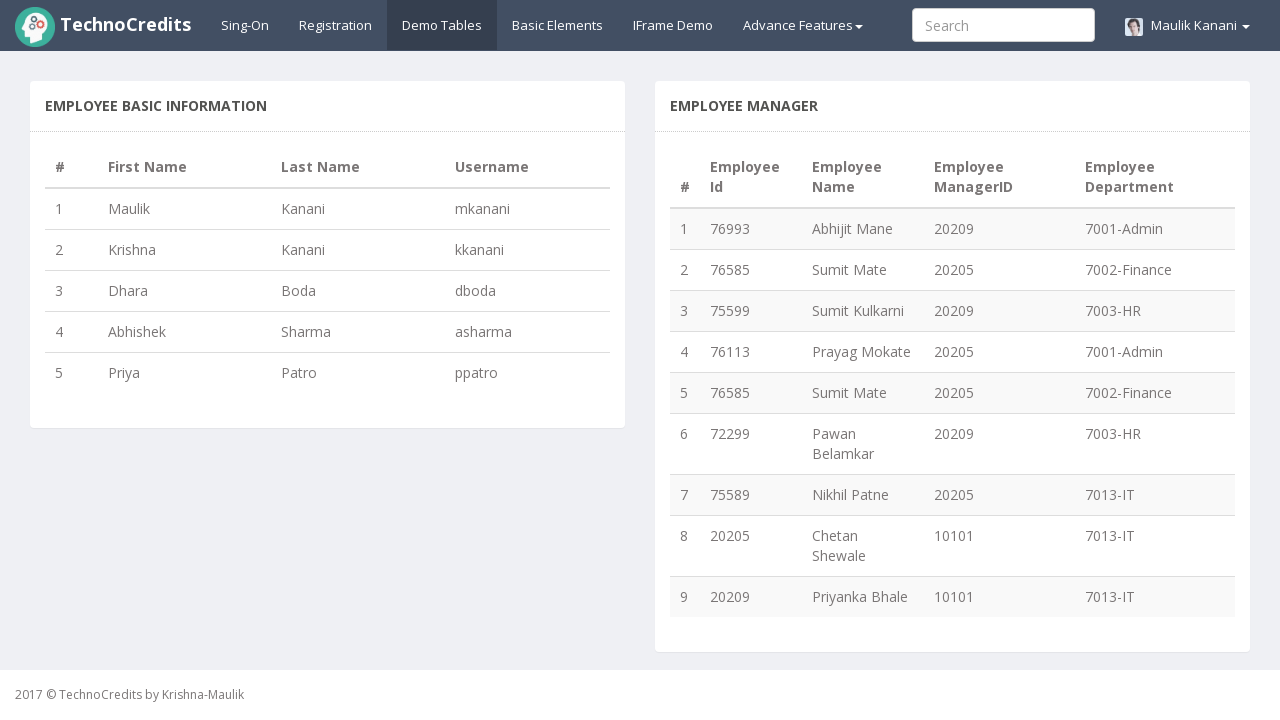

Counted 9 employee rows in the table
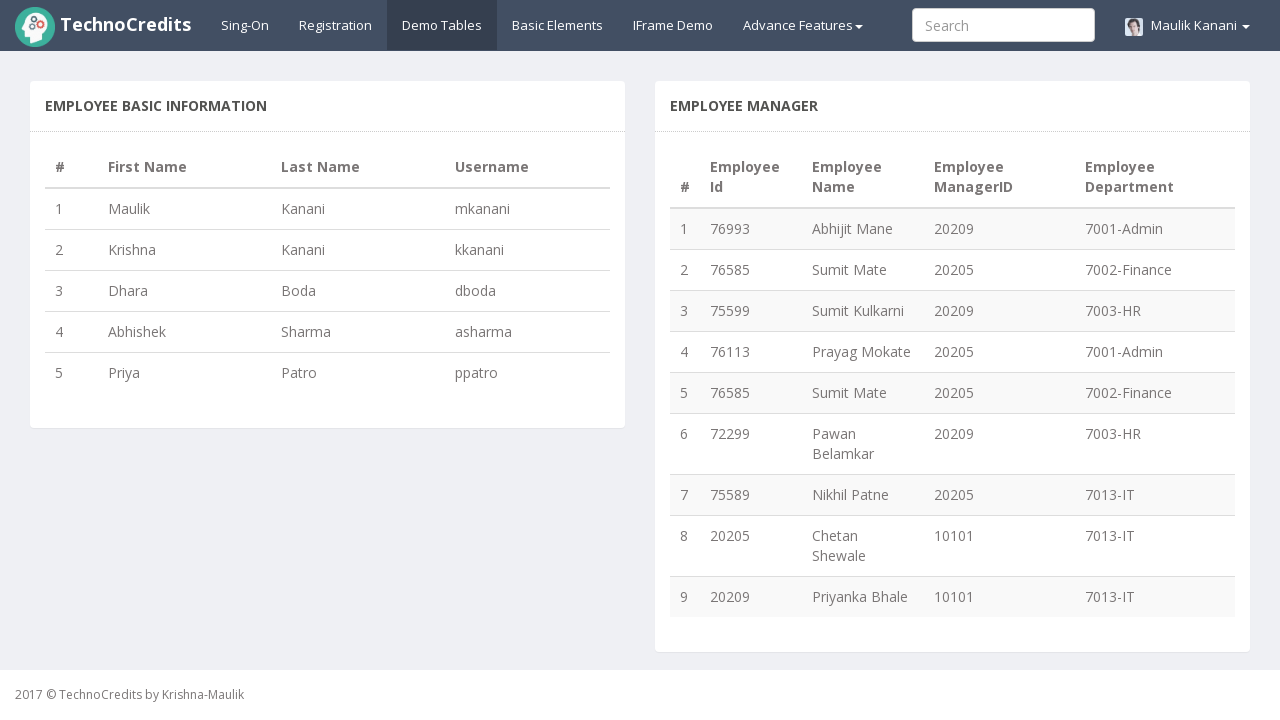

Accessed employee ID from row 1
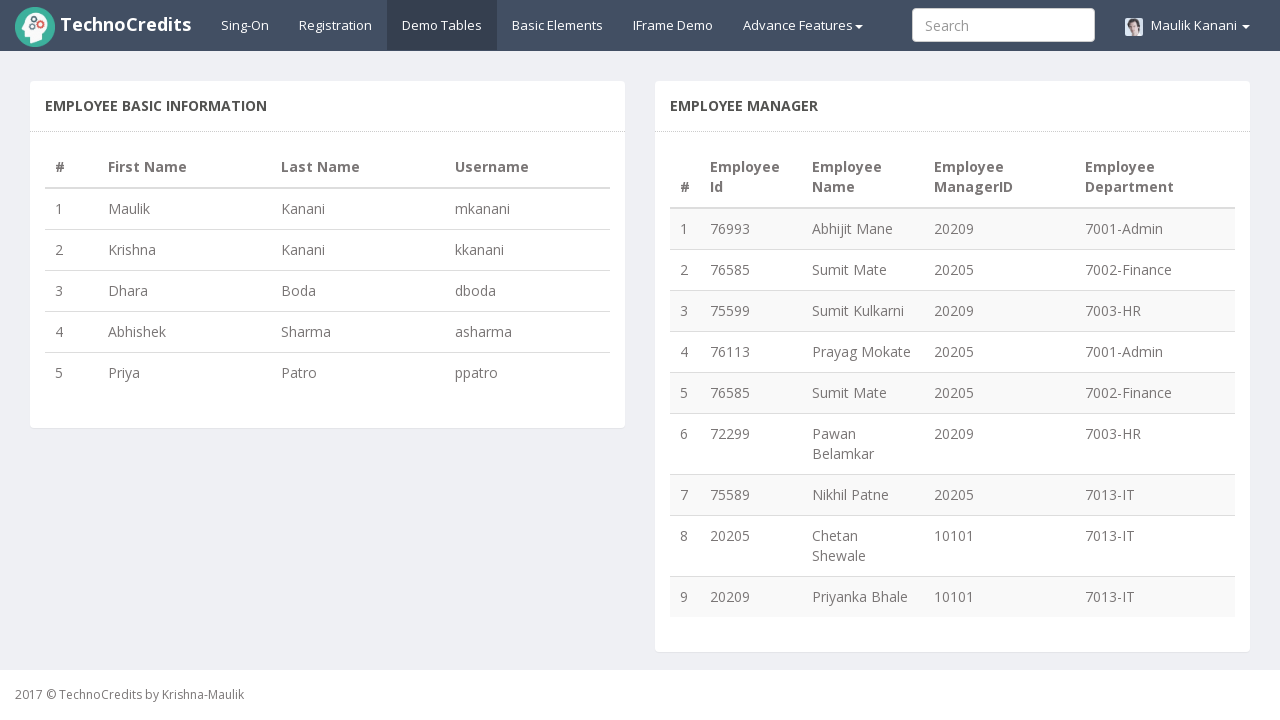

Accessed employee ID from row 2
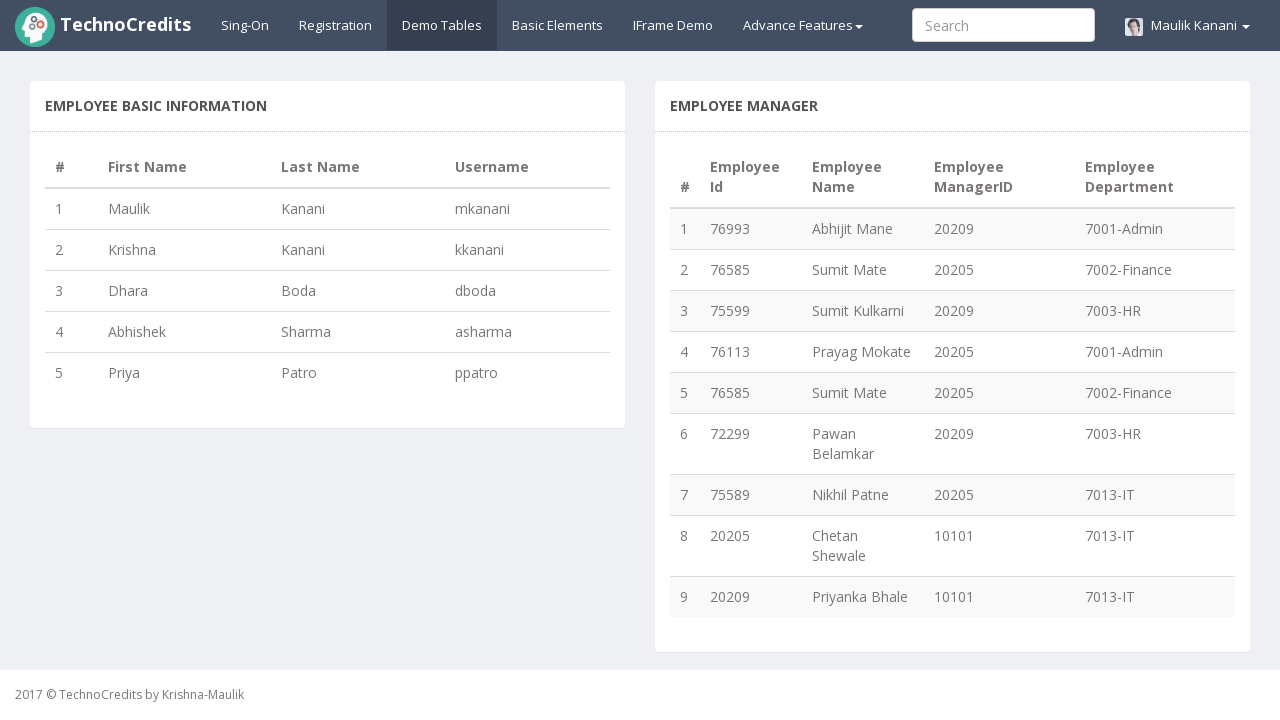

Accessed employee ID from row 3
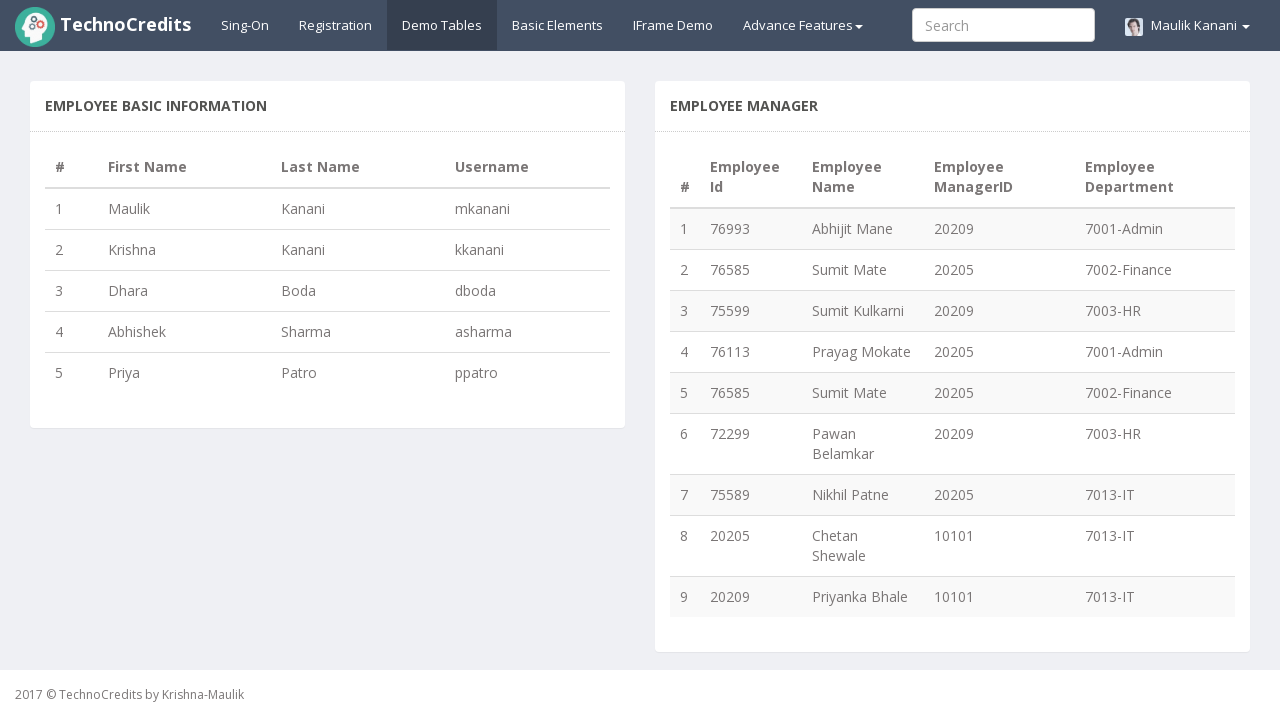

Accessed employee ID from row 4
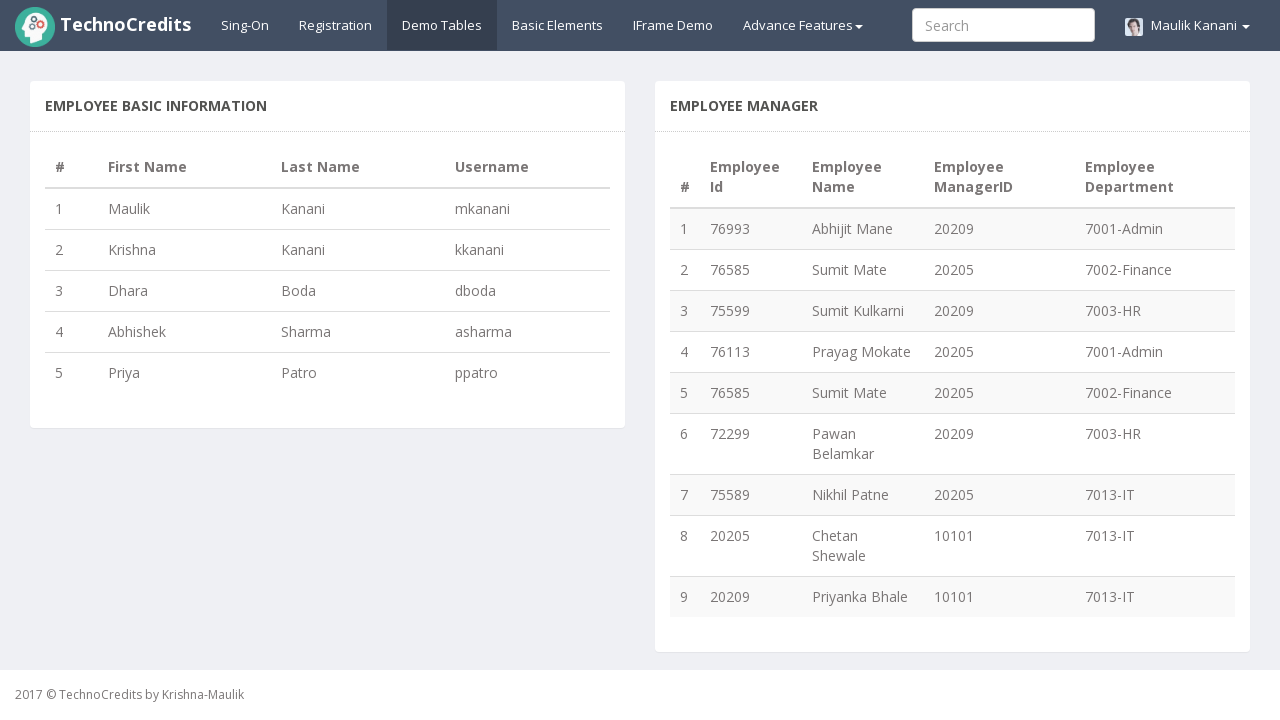

Accessed employee ID from row 5
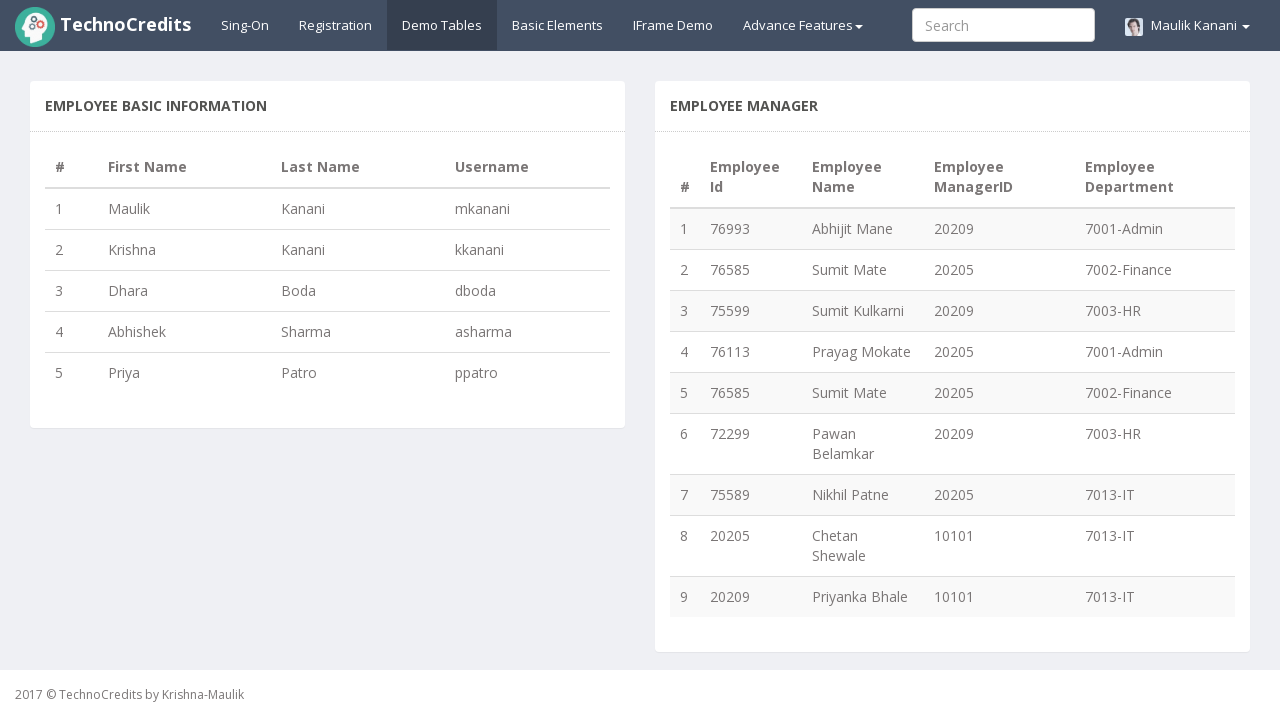

Accessed employee ID from row 6
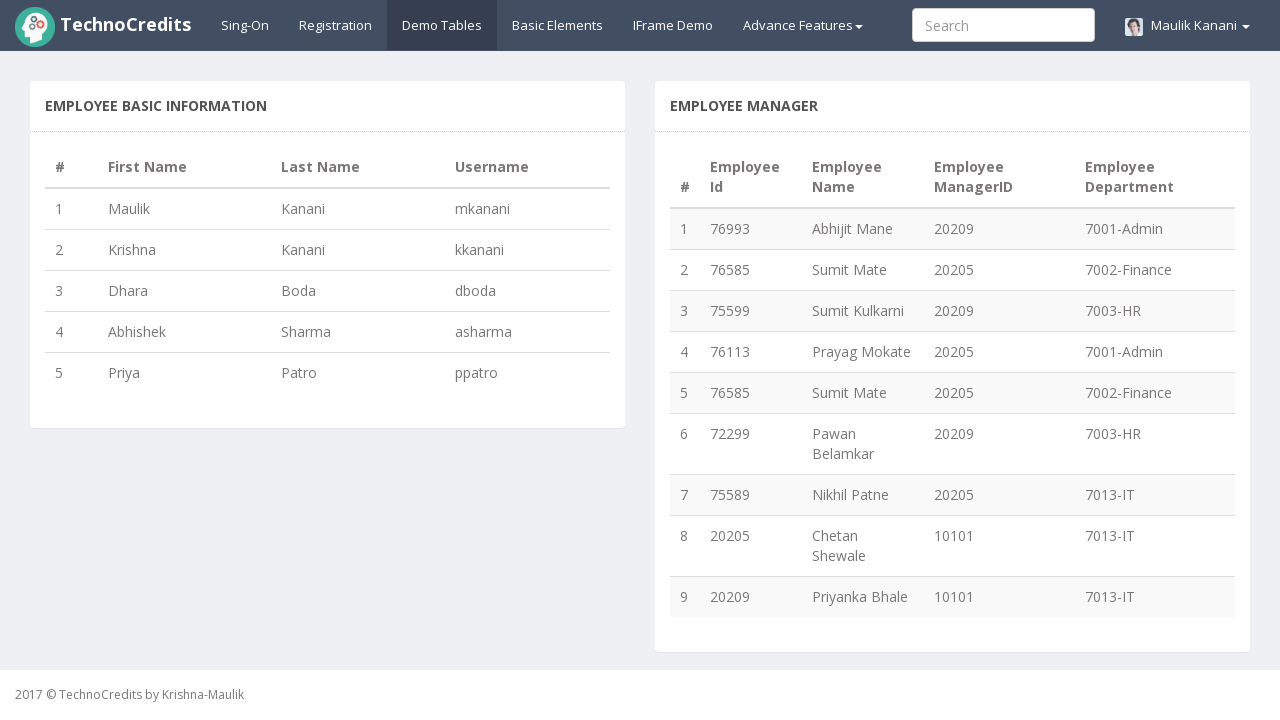

Accessed employee ID from row 7
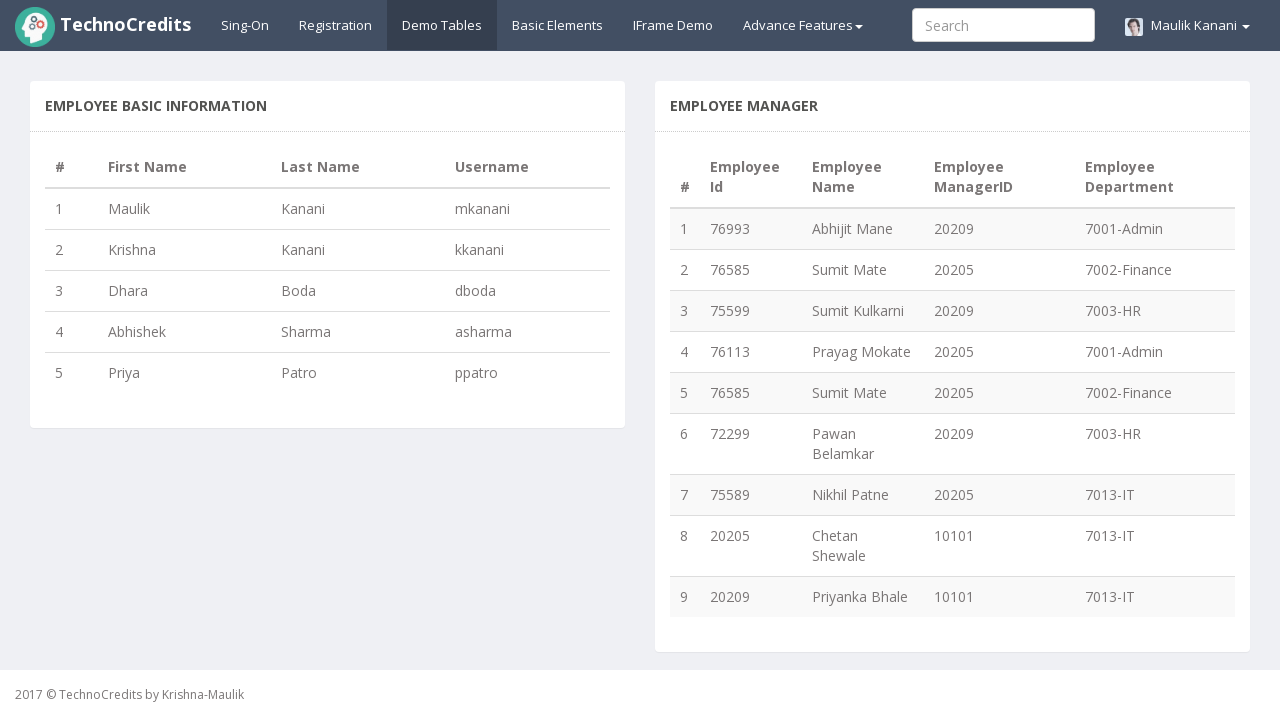

Accessed employee ID from row 8
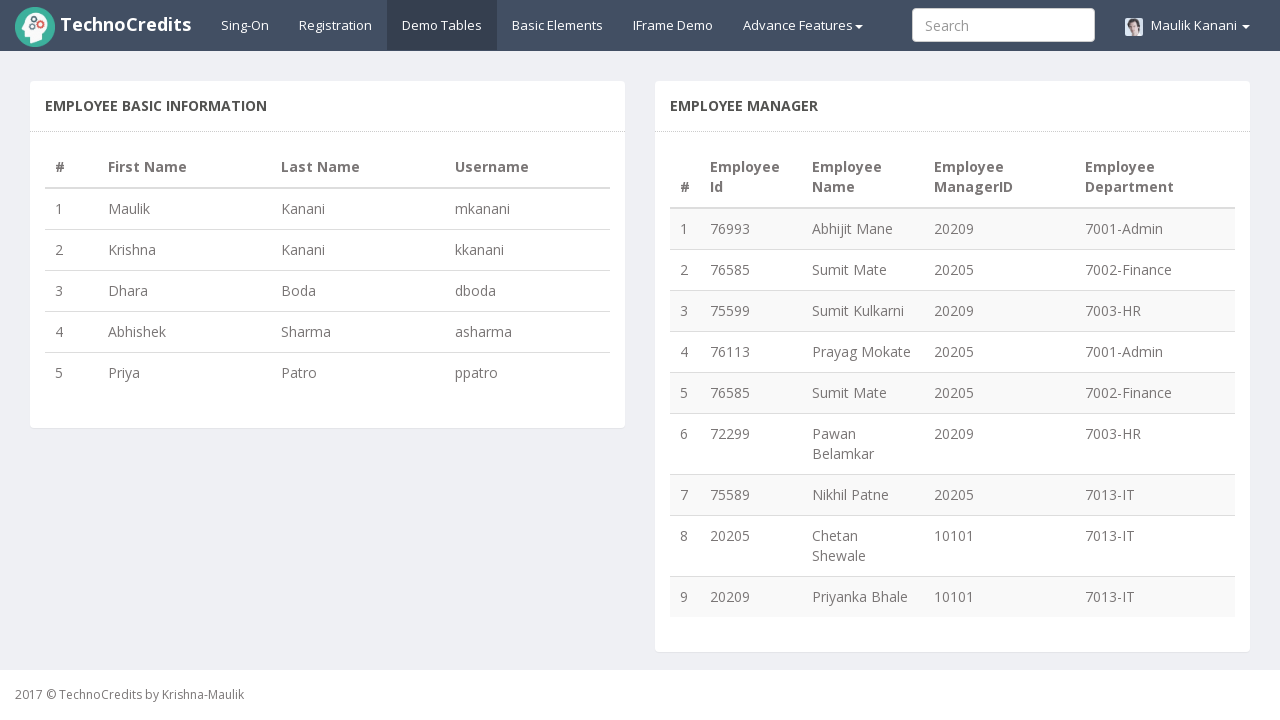

Accessed employee ID from row 9
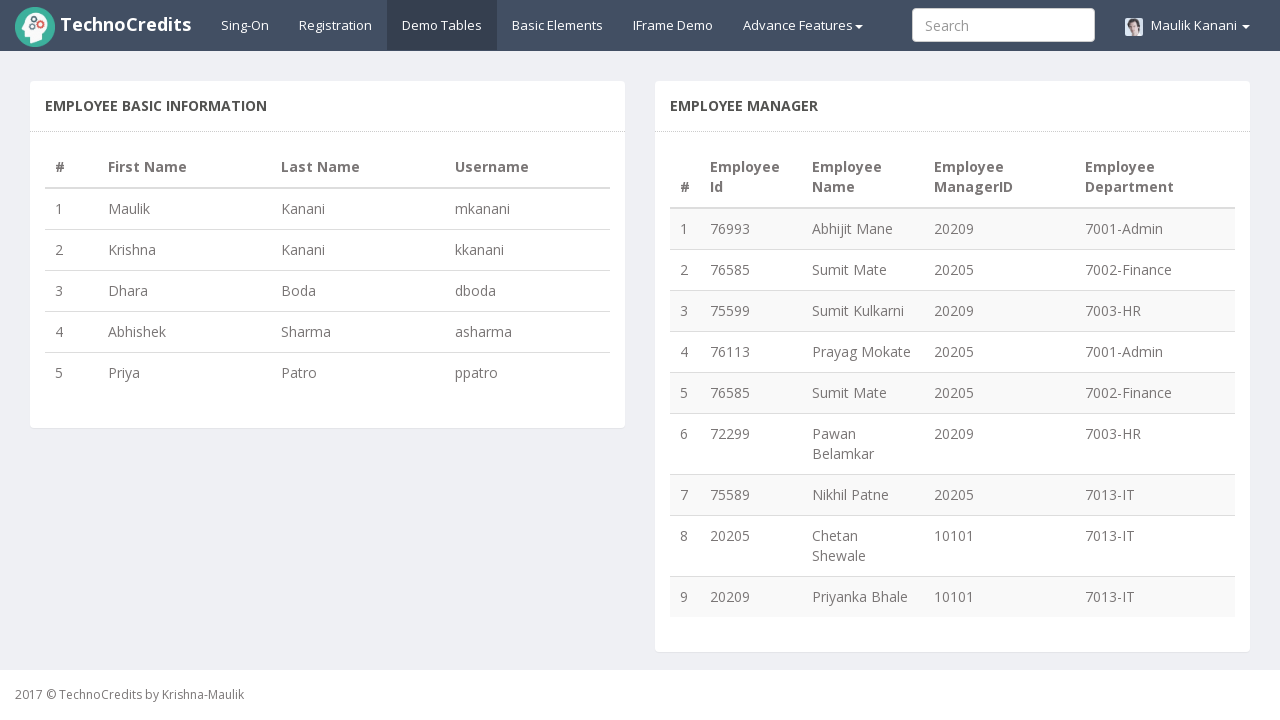

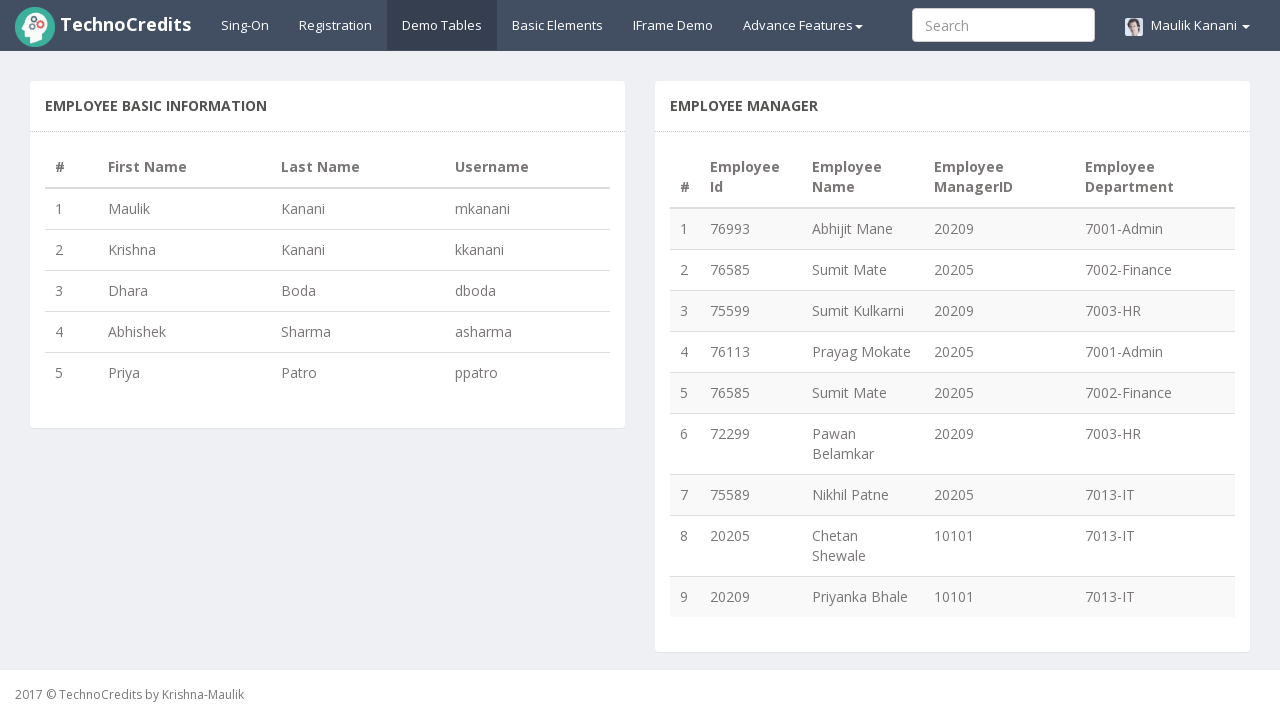